Tests multiple selection with Ctrl/Cmd key by selecting specific items while holding the modifier key

Starting URL: https://automationfc.github.io/jquery-selectable/

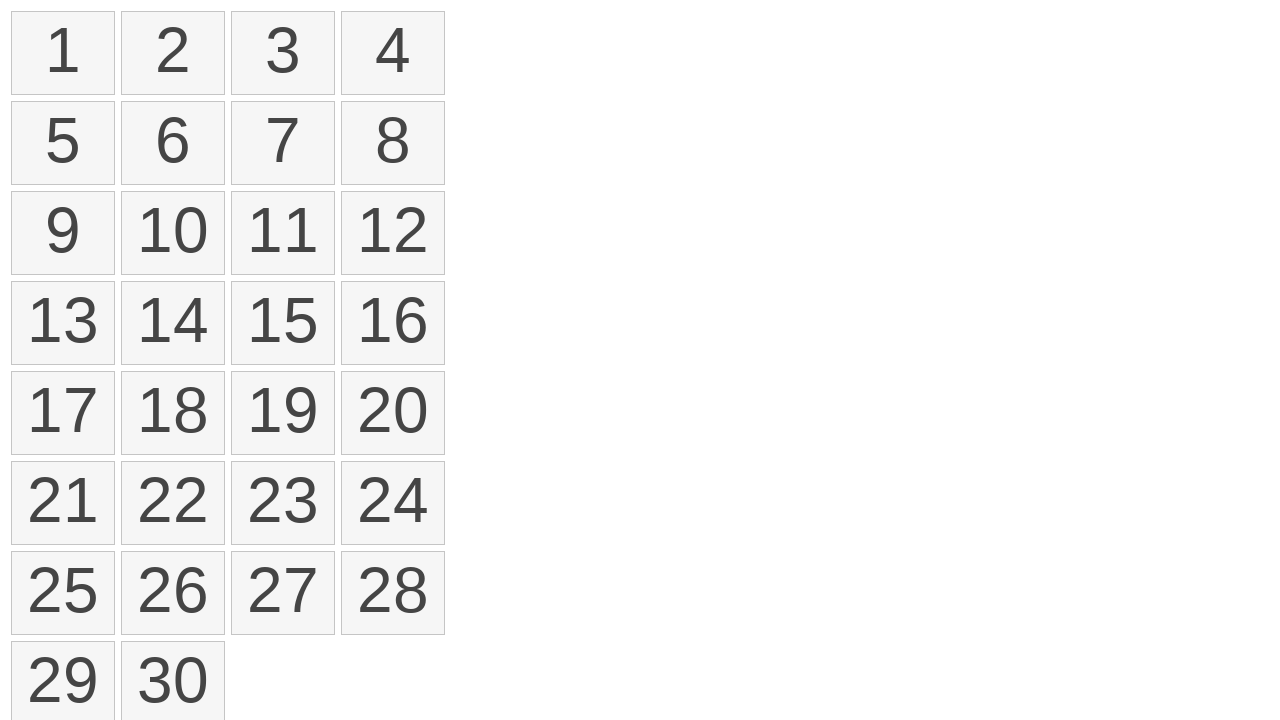

Pressed and held Meta modifier key
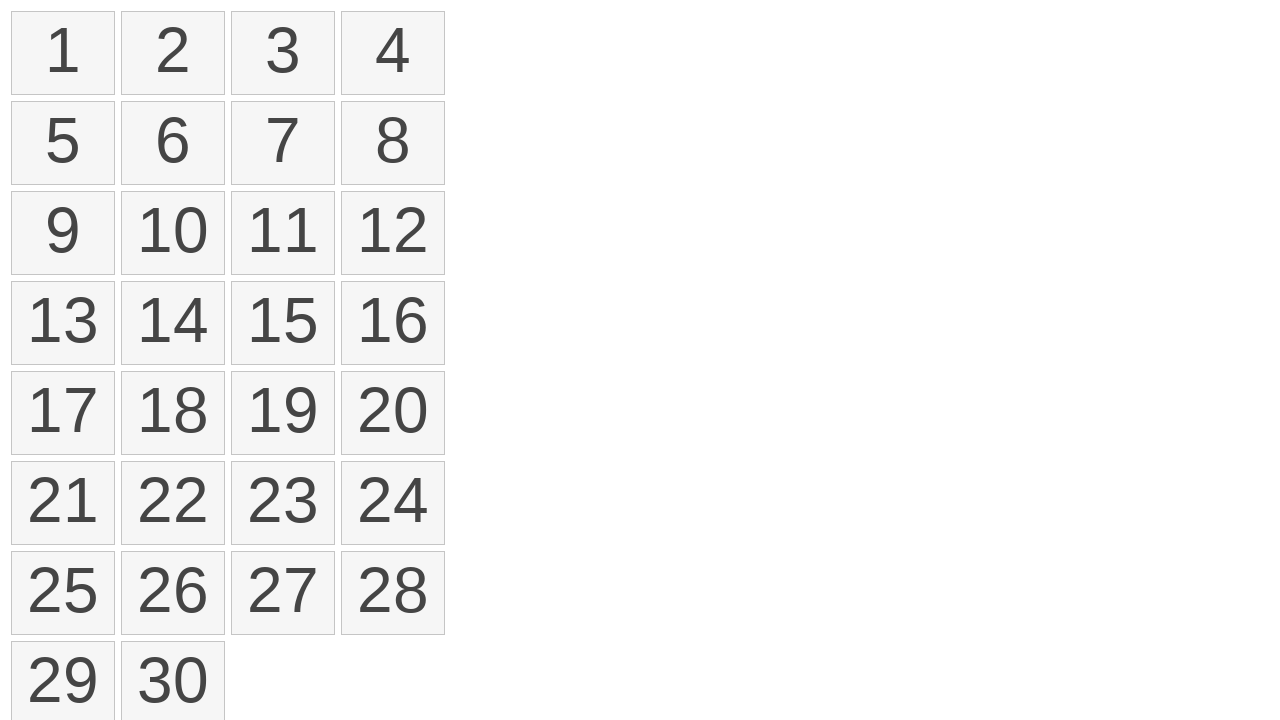

Clicked first item (index 0) while holding modifier key at (63, 53) on #selectable > li:nth-child(1)
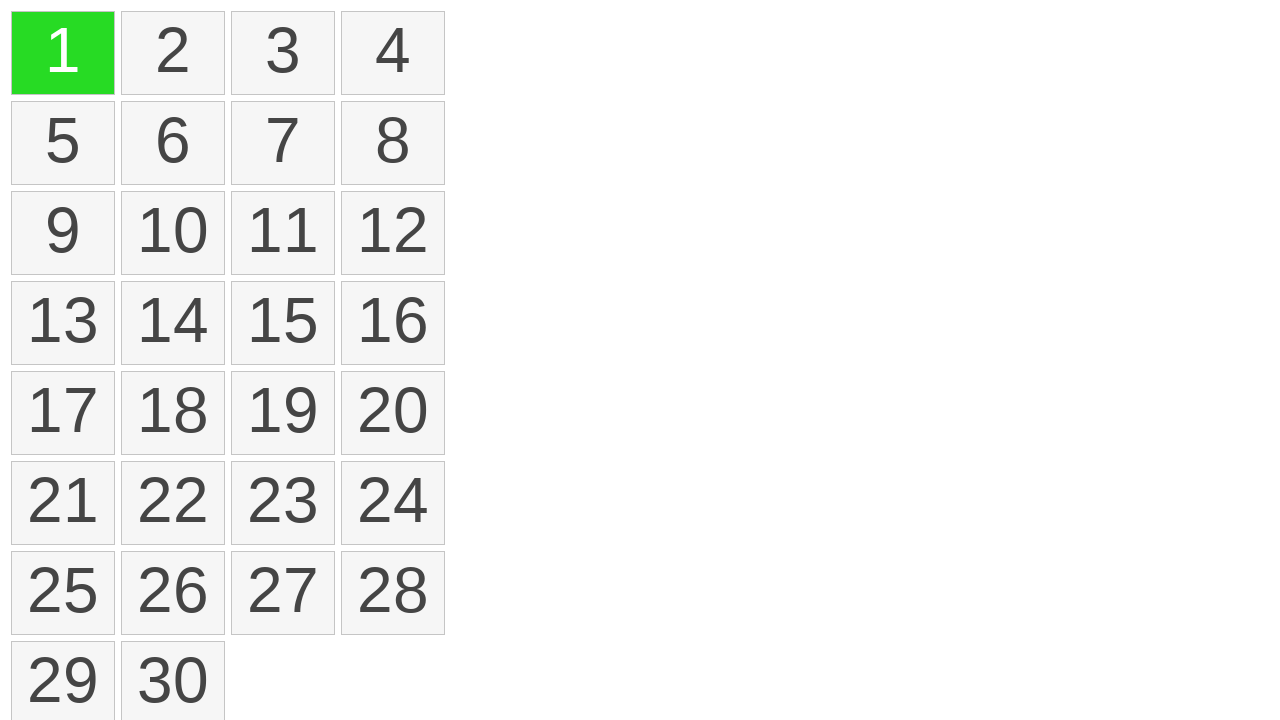

Clicked sixth item (index 5) while holding modifier key at (173, 143) on #selectable > li:nth-child(6)
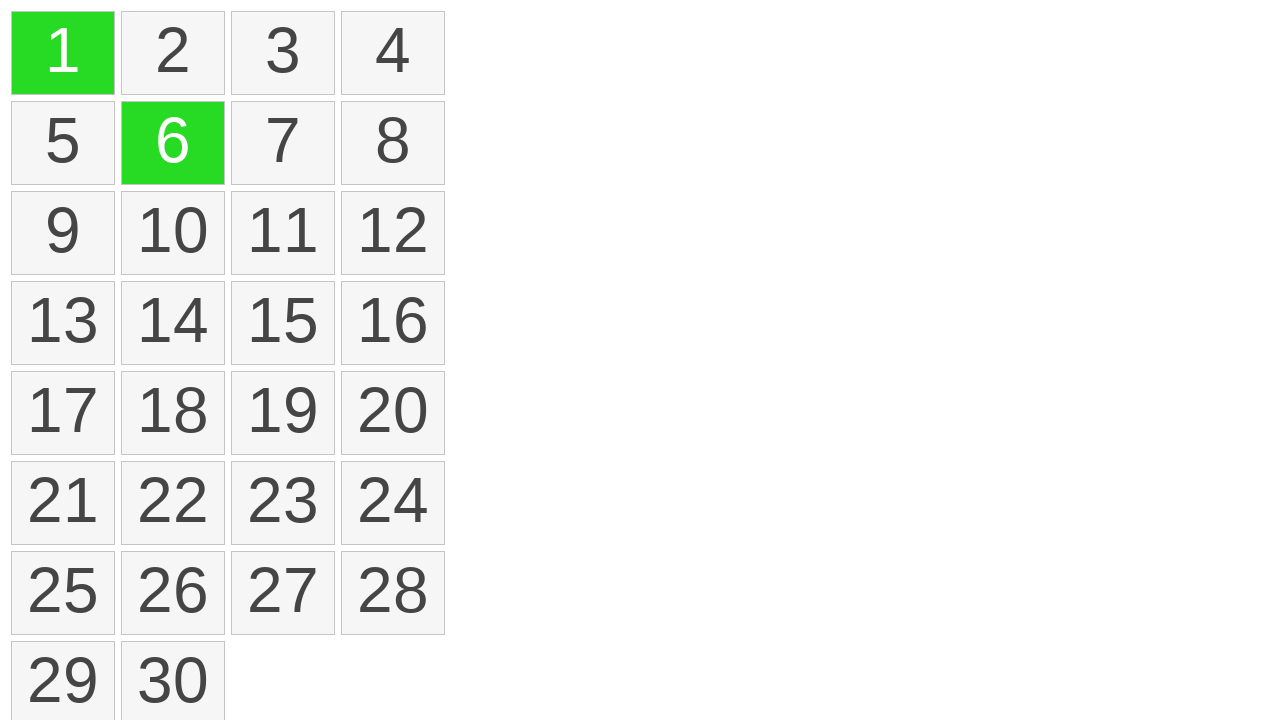

Clicked seventh item (index 6) while holding modifier key at (283, 143) on #selectable > li:nth-child(7)
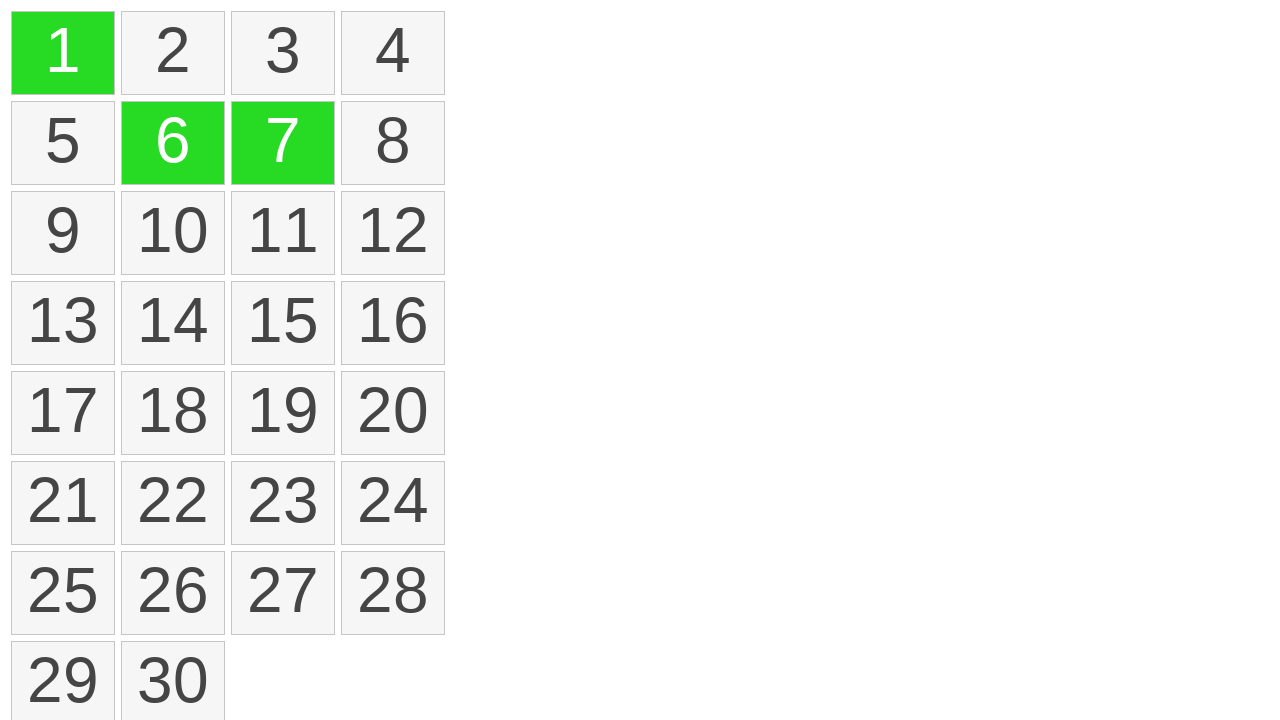

Clicked eleventh item (index 10) while holding modifier key at (283, 233) on #selectable > li:nth-child(11)
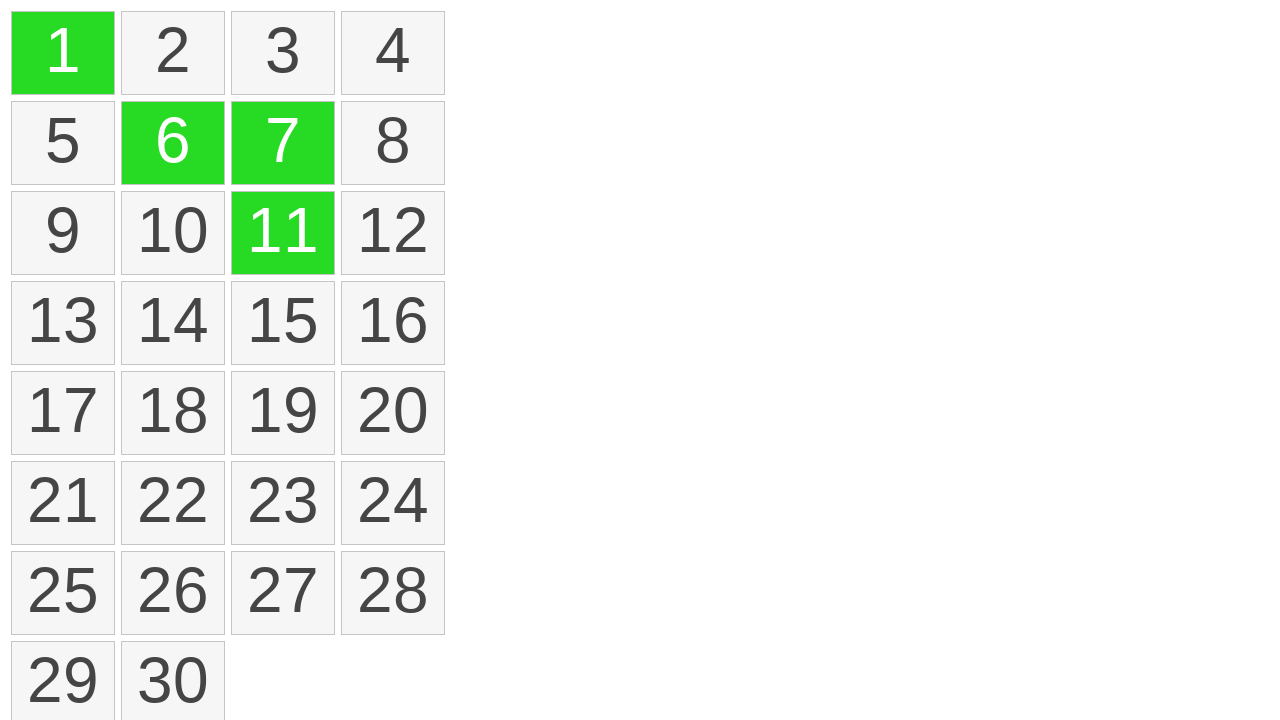

Released Meta modifier key
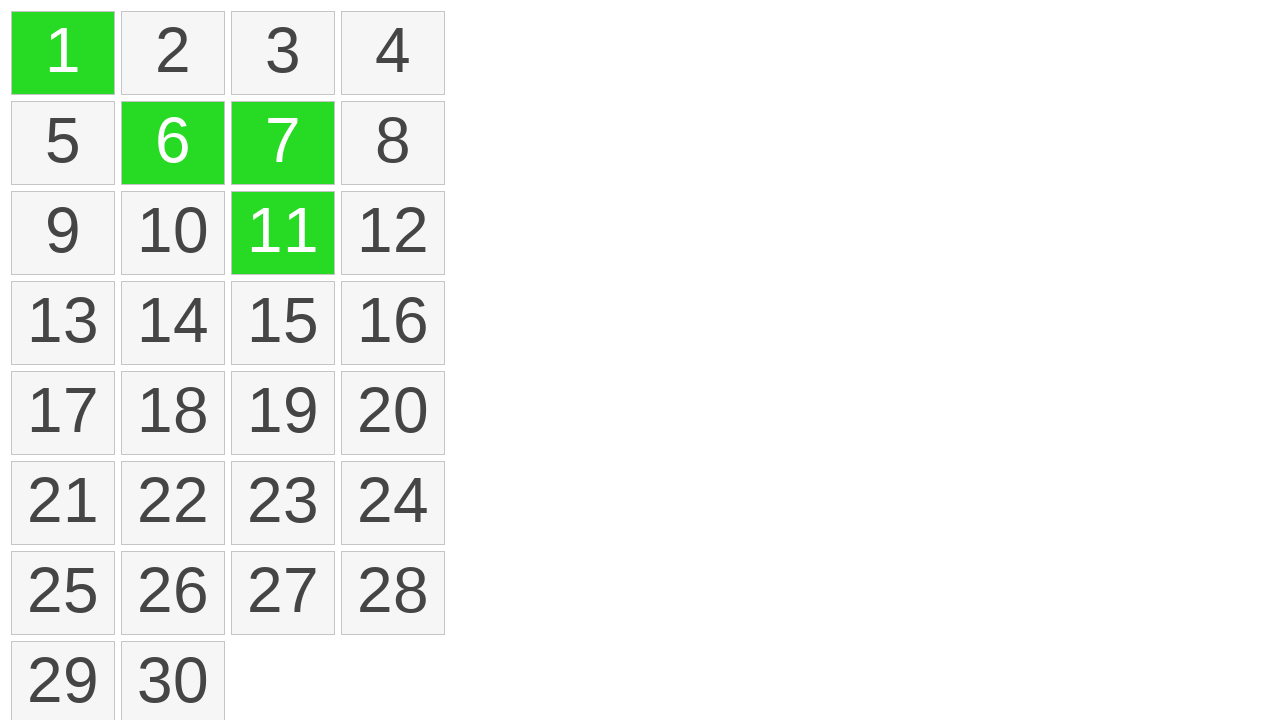

Counted selected items: 4 items selected
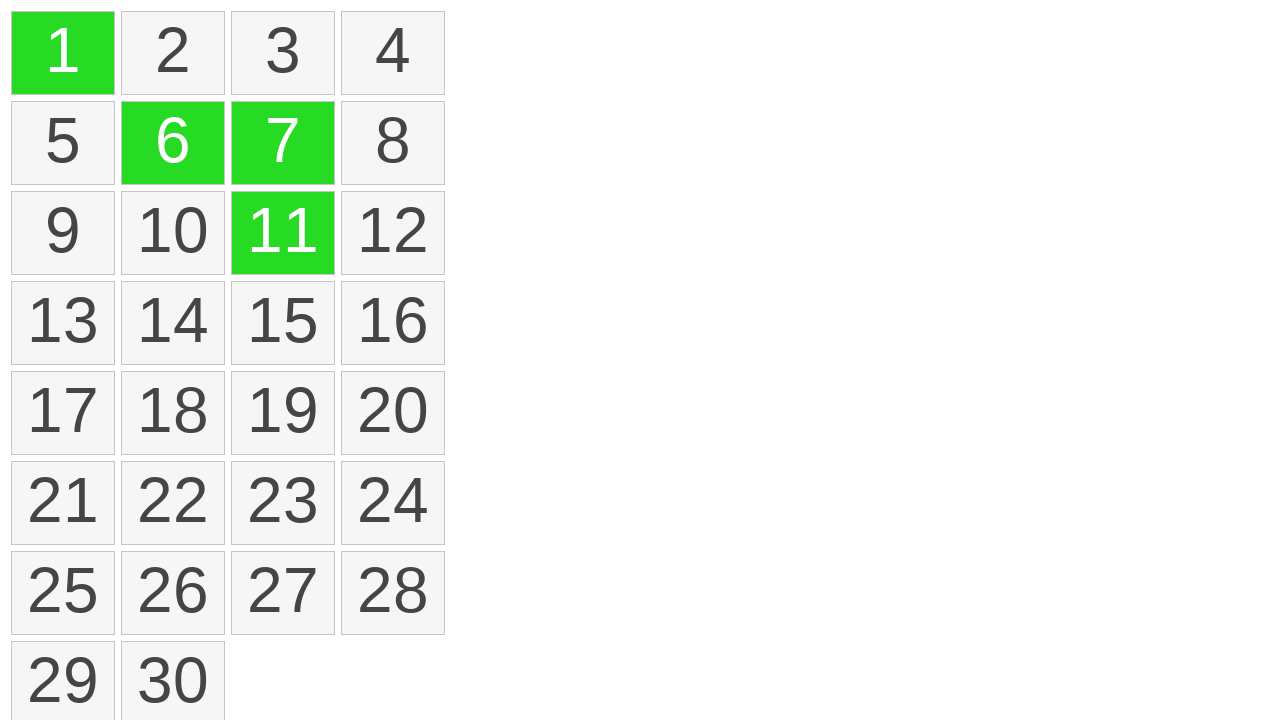

Assertion passed: 4 items are selected as expected
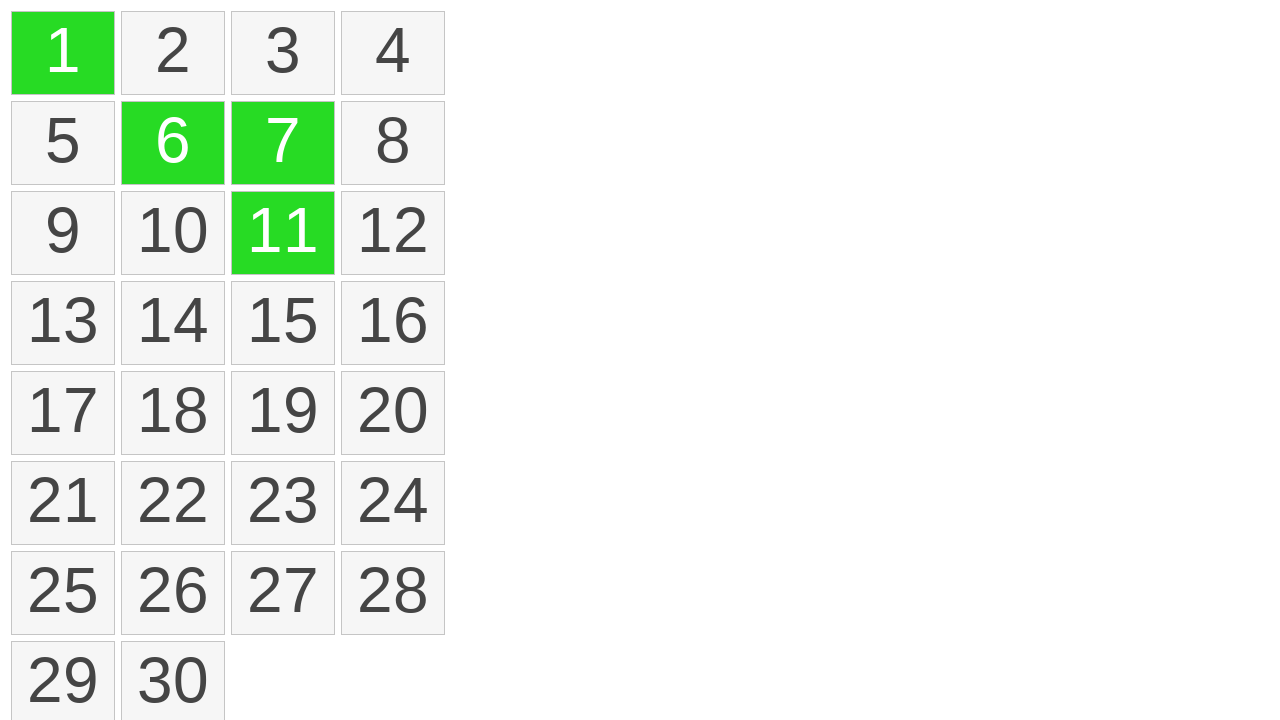

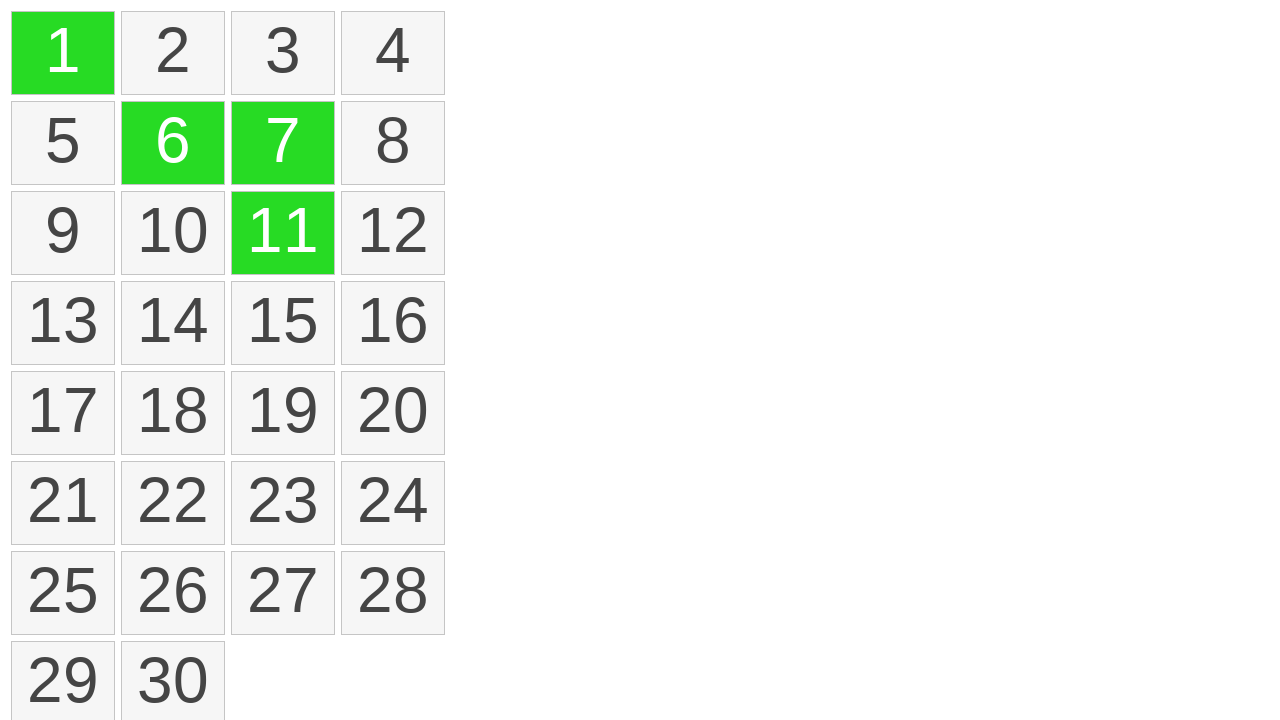